Fills in the text input with a name, submits the form, and verifies the success message is displayed

Starting URL: https://www.selenium.dev/selenium/web/web-form.html

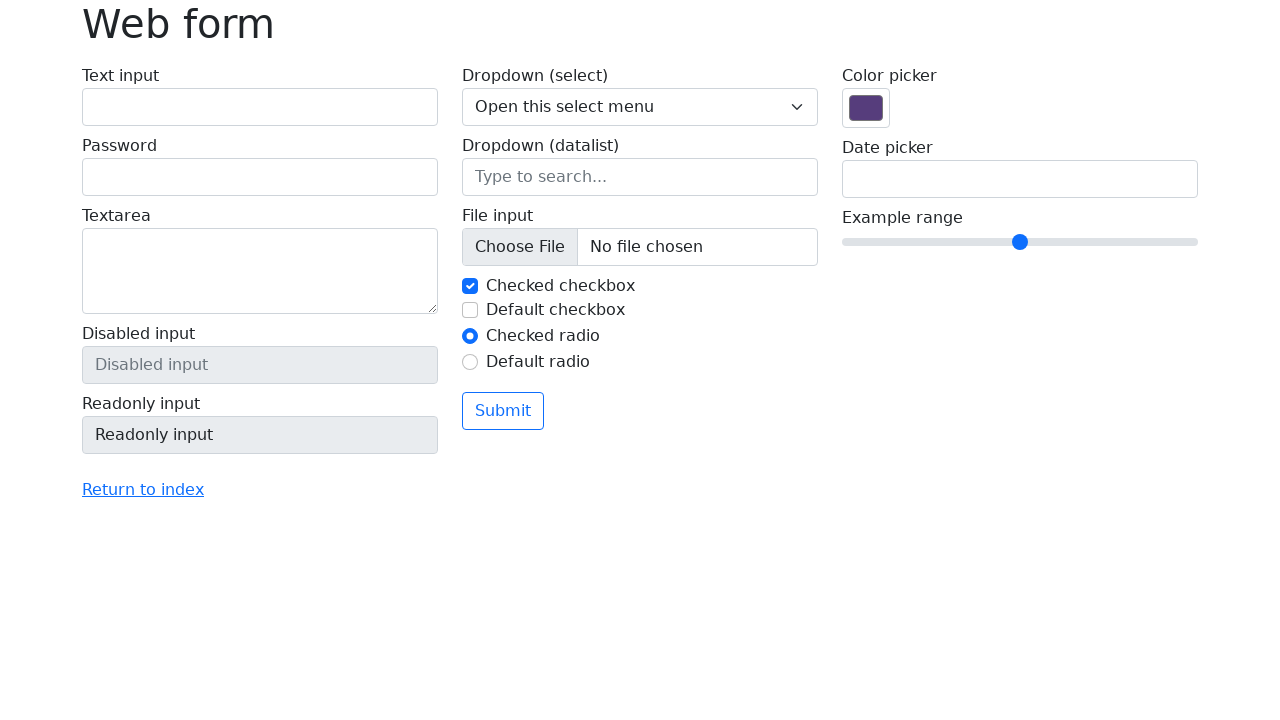

Filled name input with 'Jennifer' on #my-text-id
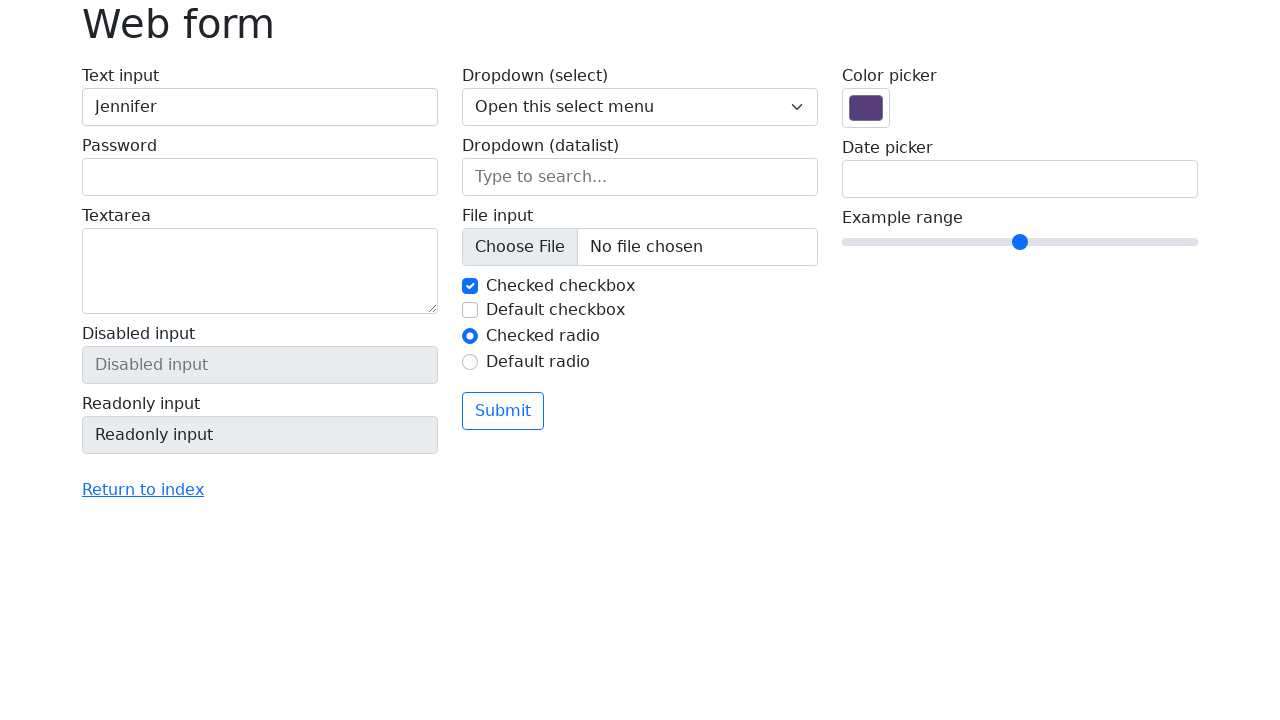

Clicked submit button at (503, 411) on button[type='submit']
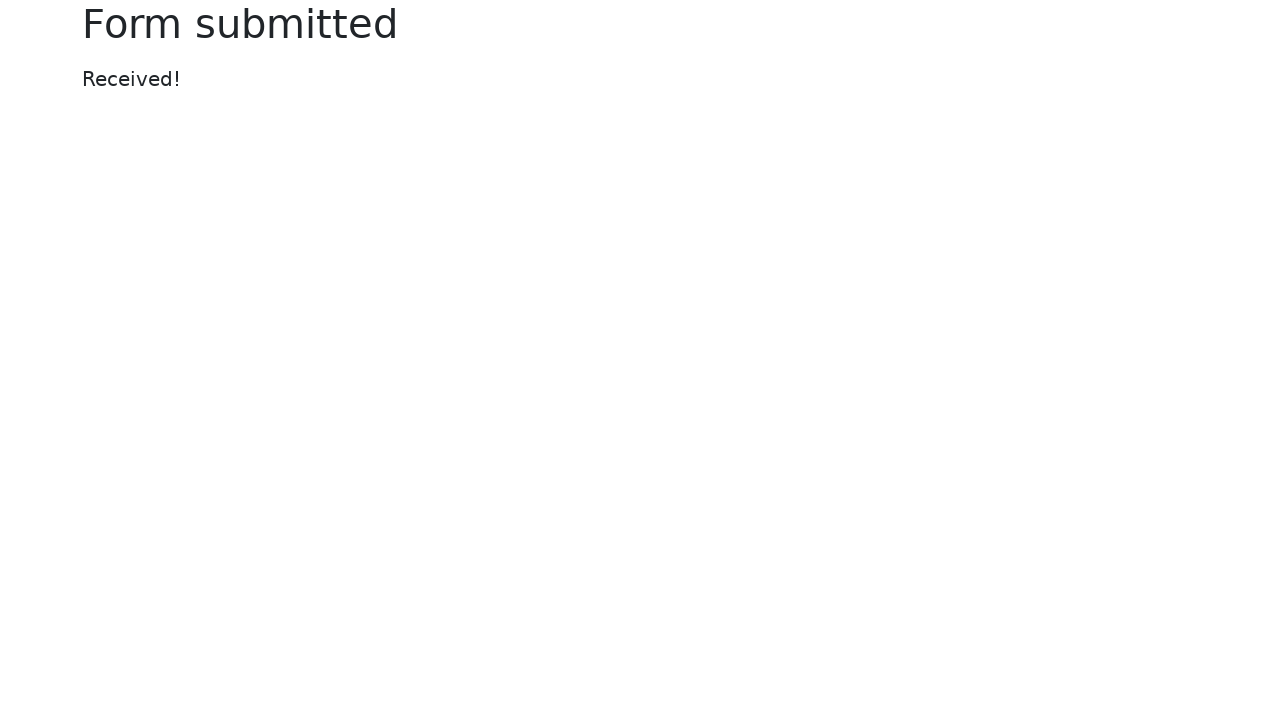

Success message element loaded
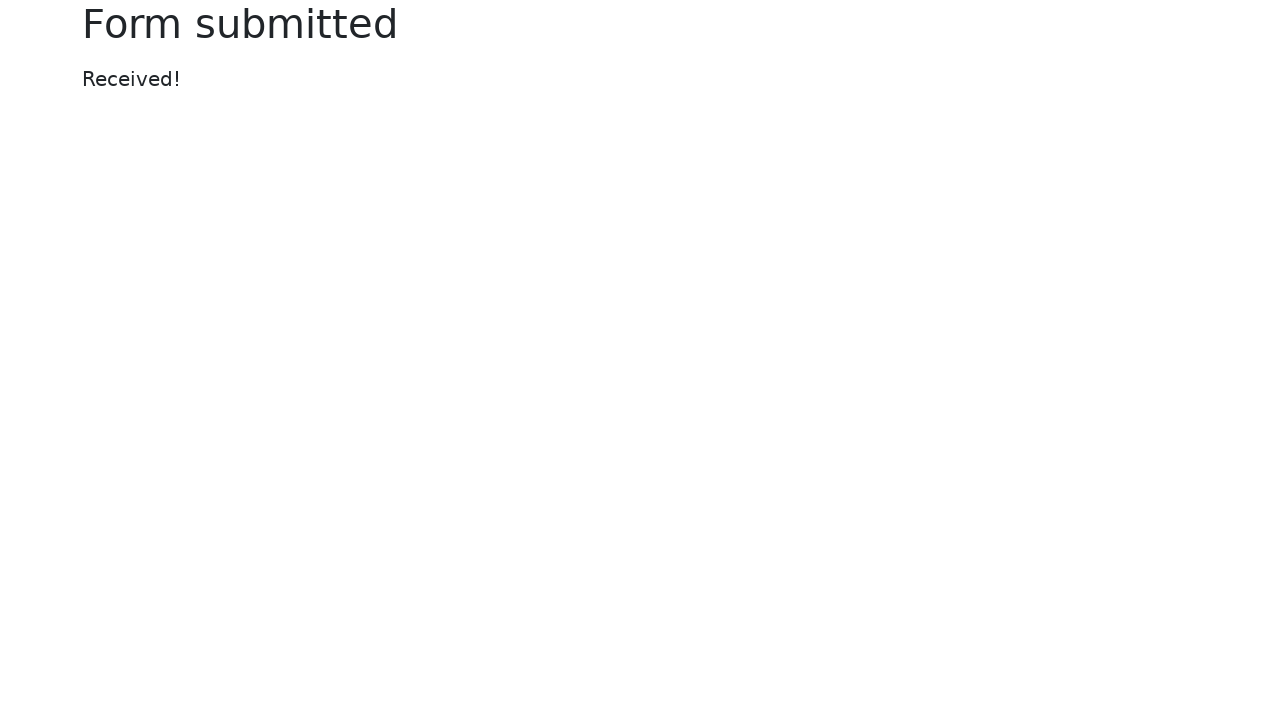

Retrieved success message text content
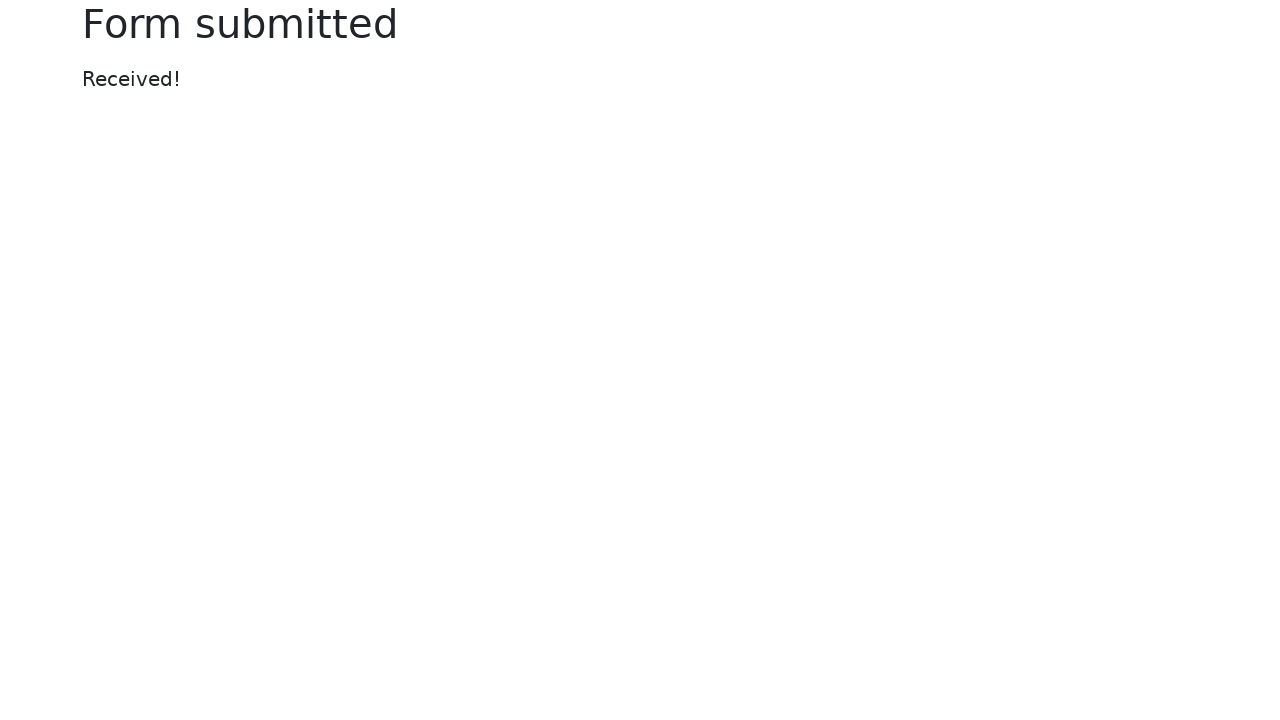

Asserted success message displays 'Received!'
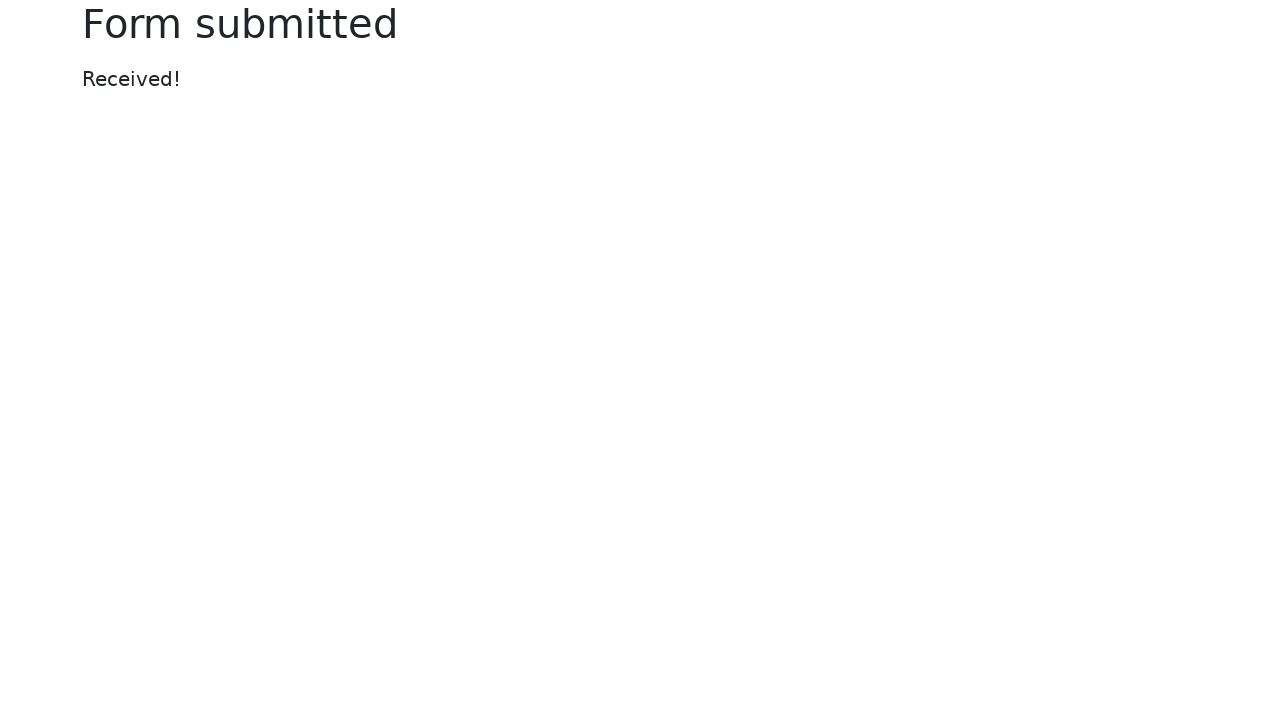

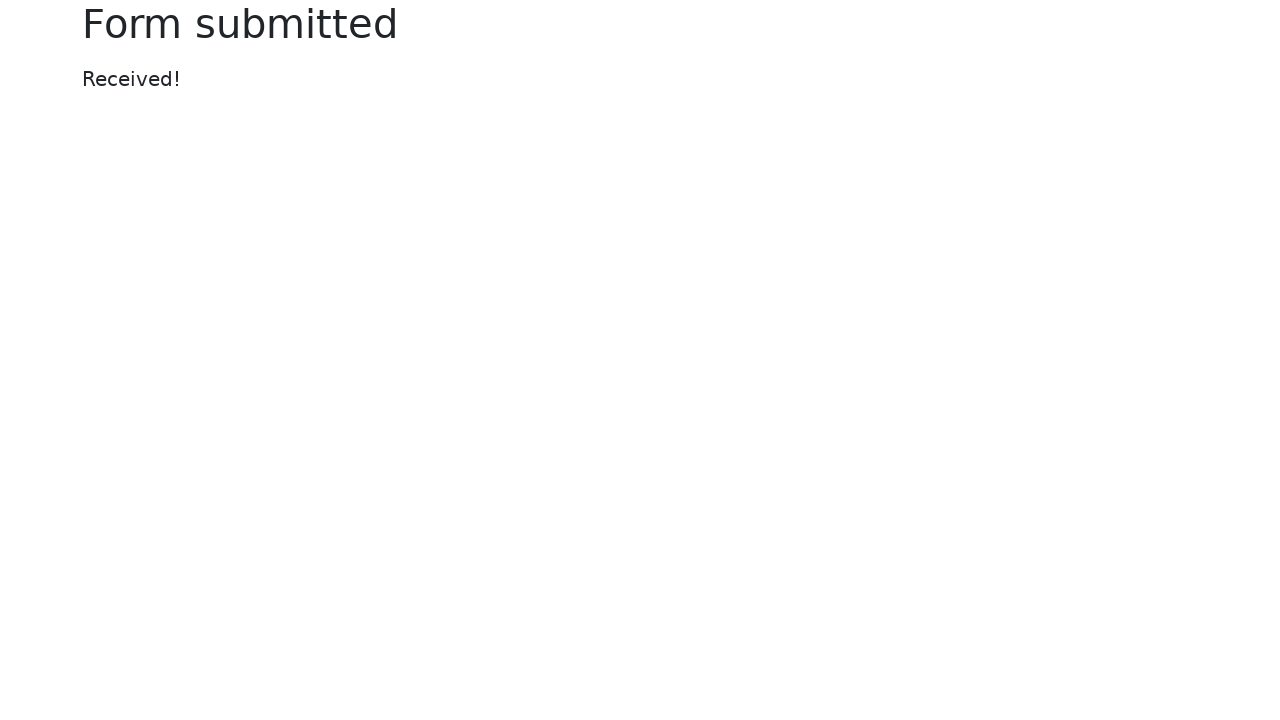